Tests handling of a simple JavaScript alert by accepting it

Starting URL: https://the-internet.herokuapp.com/javascript_alerts

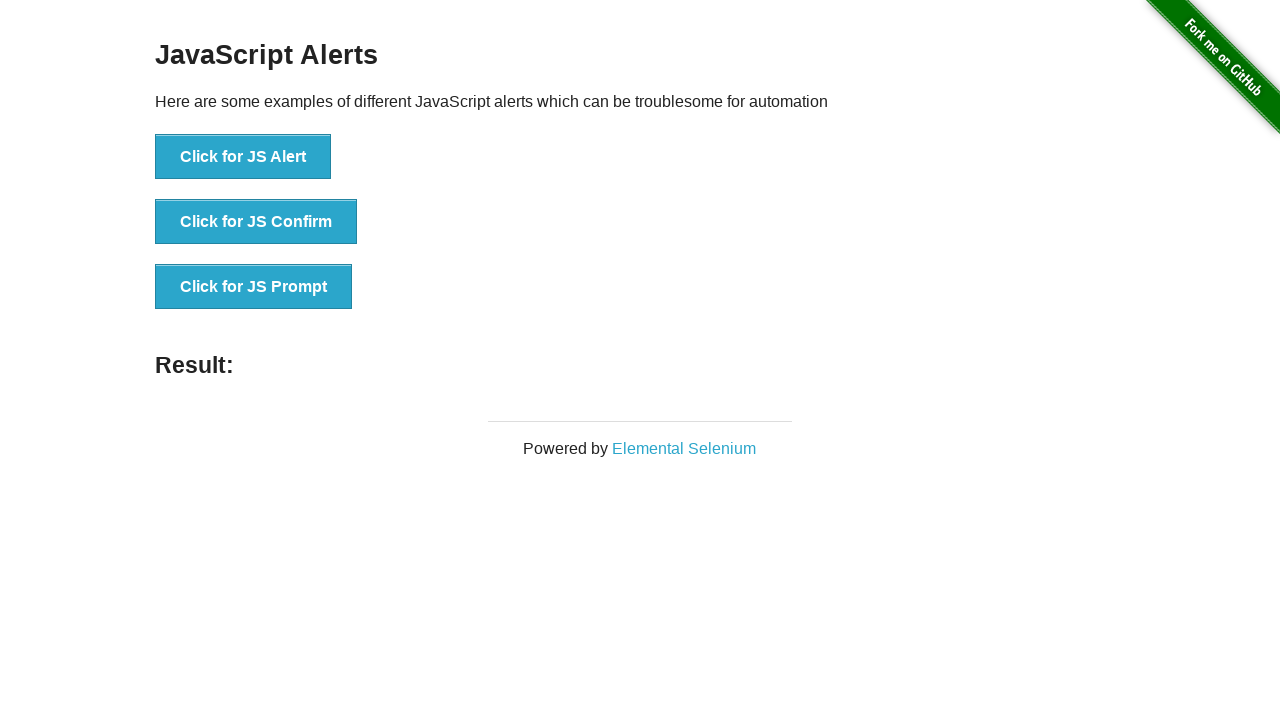

Clicked button to trigger JavaScript alert at (243, 157) on xpath=//button[@onclick='jsAlert()']
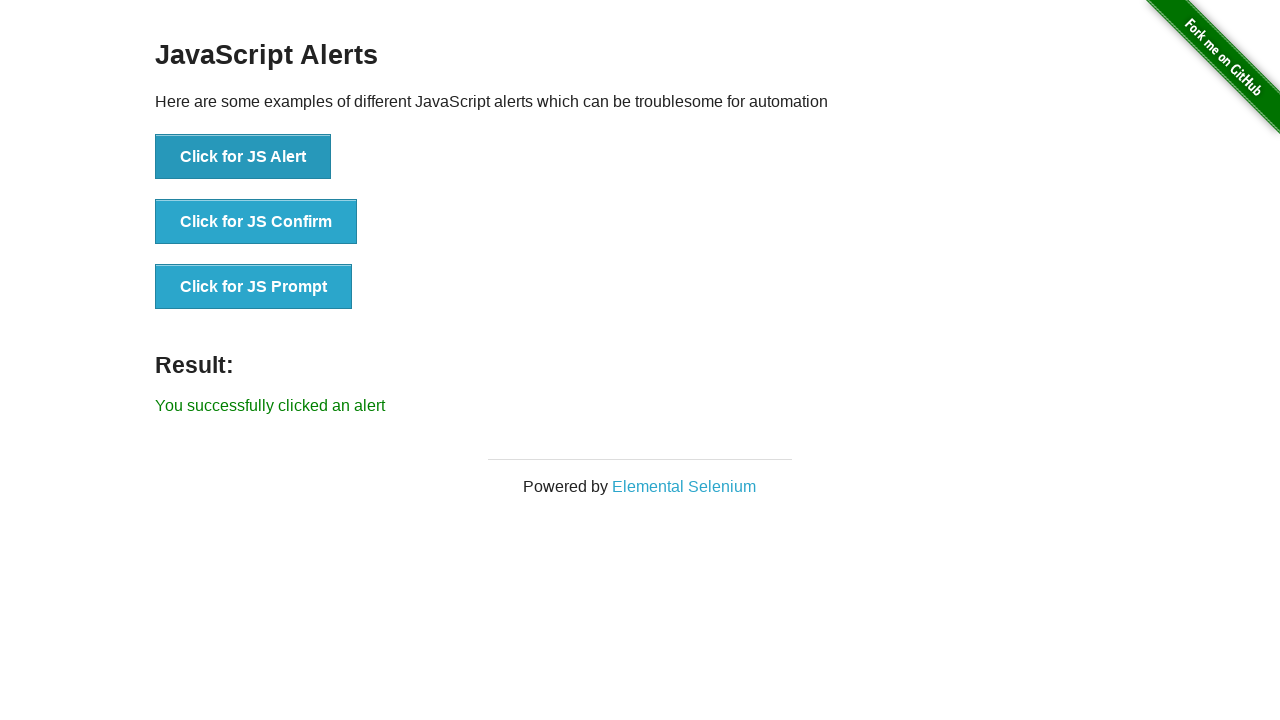

Set up dialog handler to accept alert
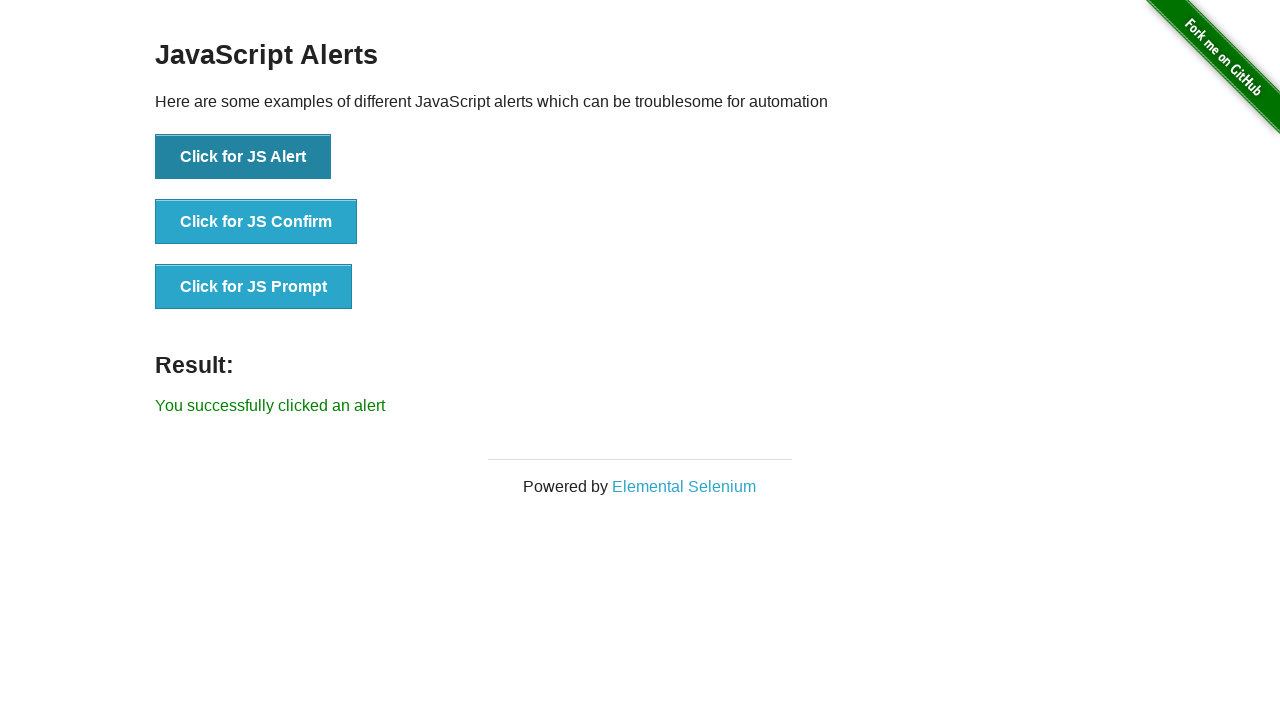

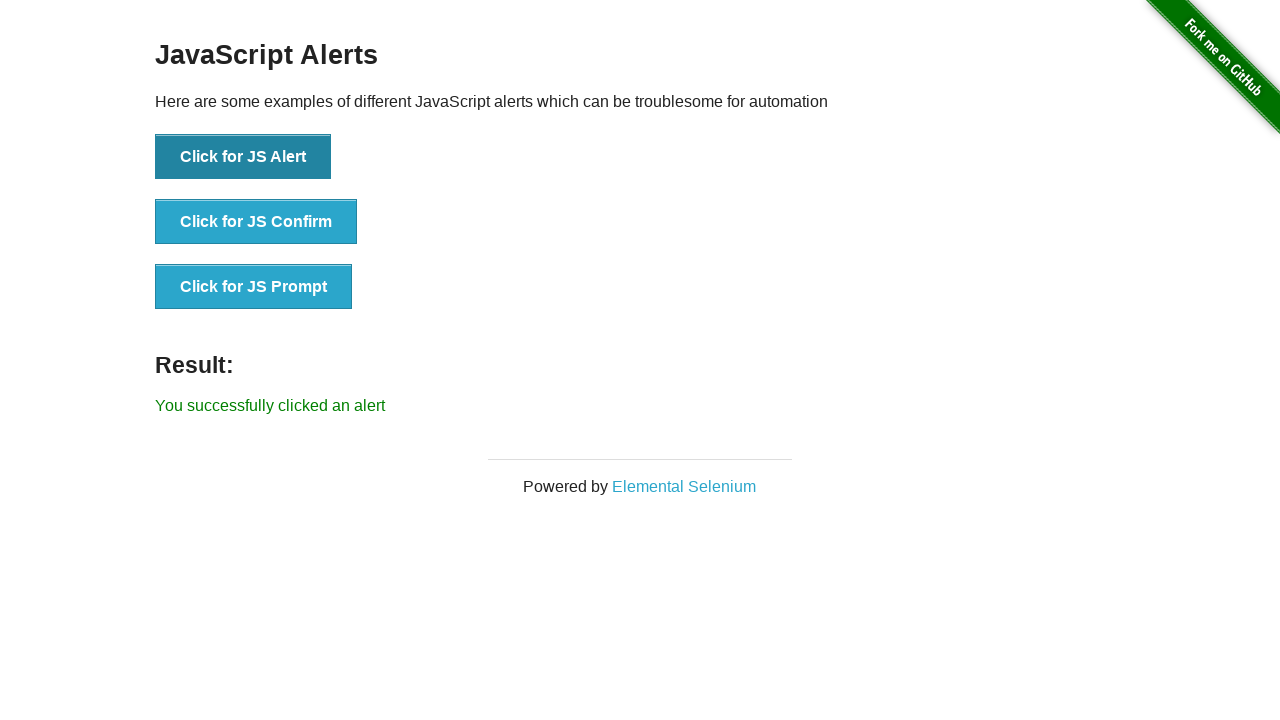